Tests element highlighting functionality by navigating to a page with a large table and applying a temporary red dashed border style to a specific element to visually highlight it.

Starting URL: http://the-internet.herokuapp.com/large

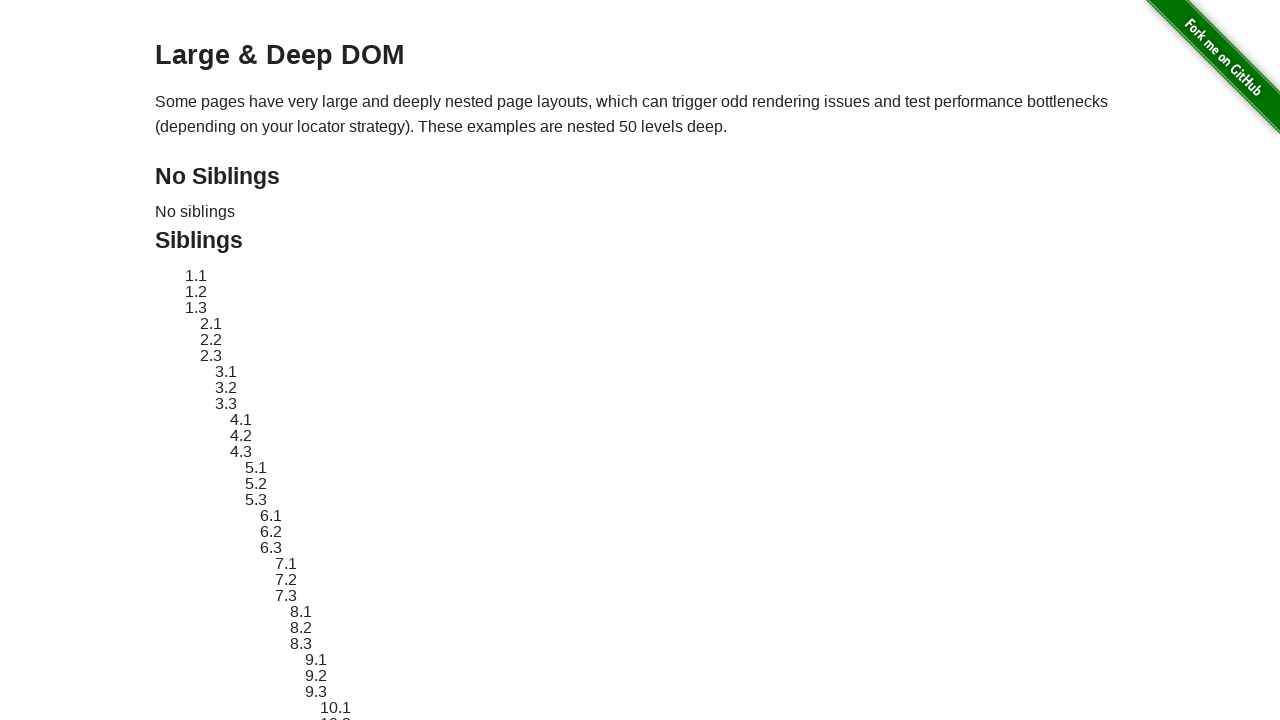

Element #sibling-2.3 is present on the page
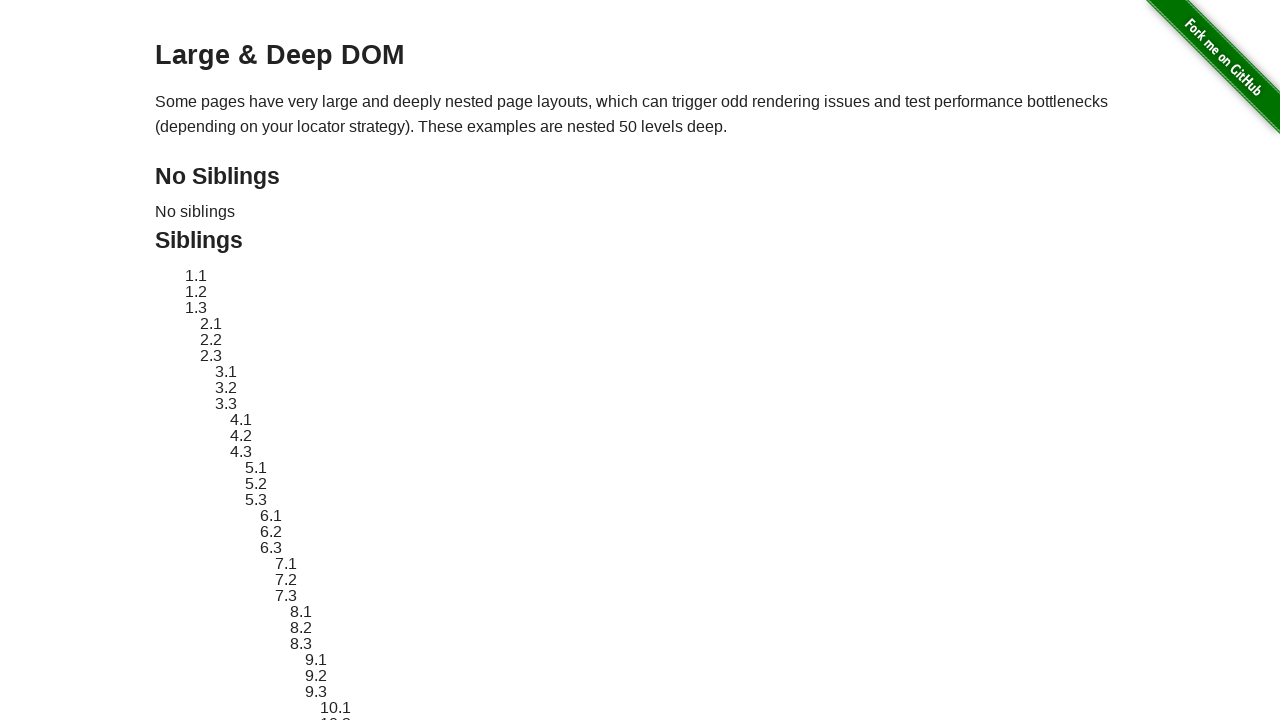

Retrieved original style attribute from element
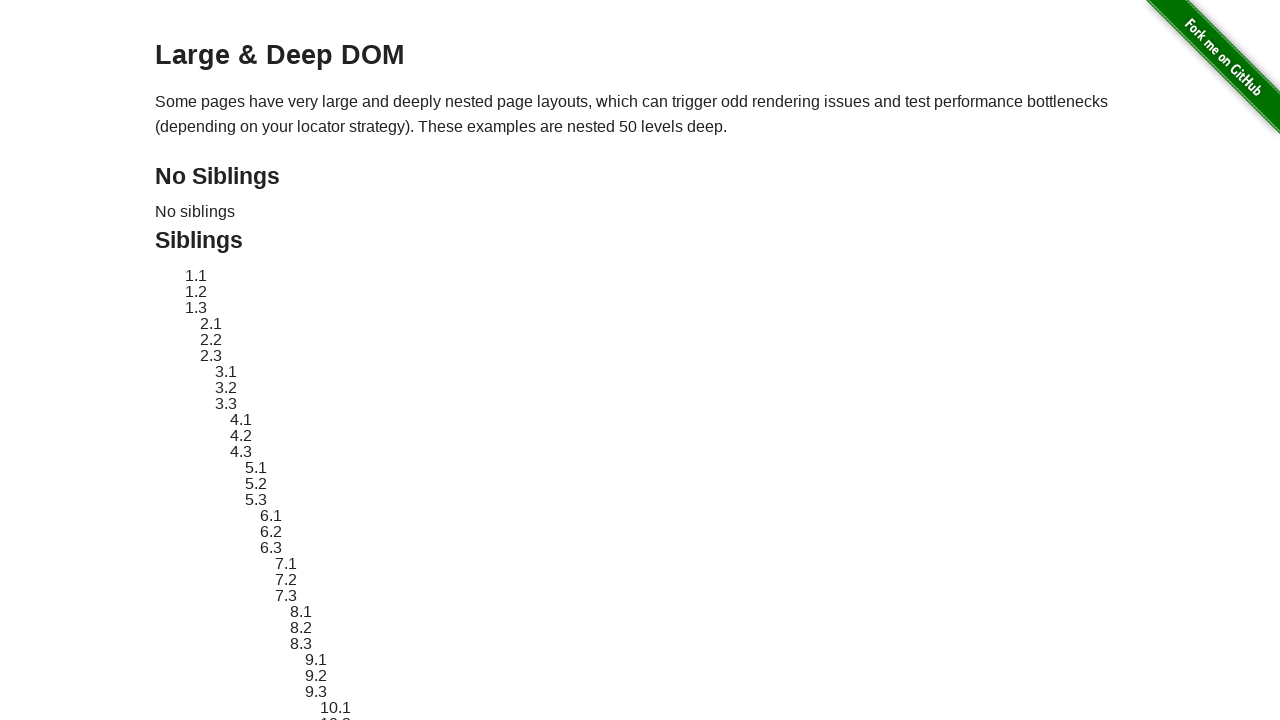

Applied red dashed border highlight to element
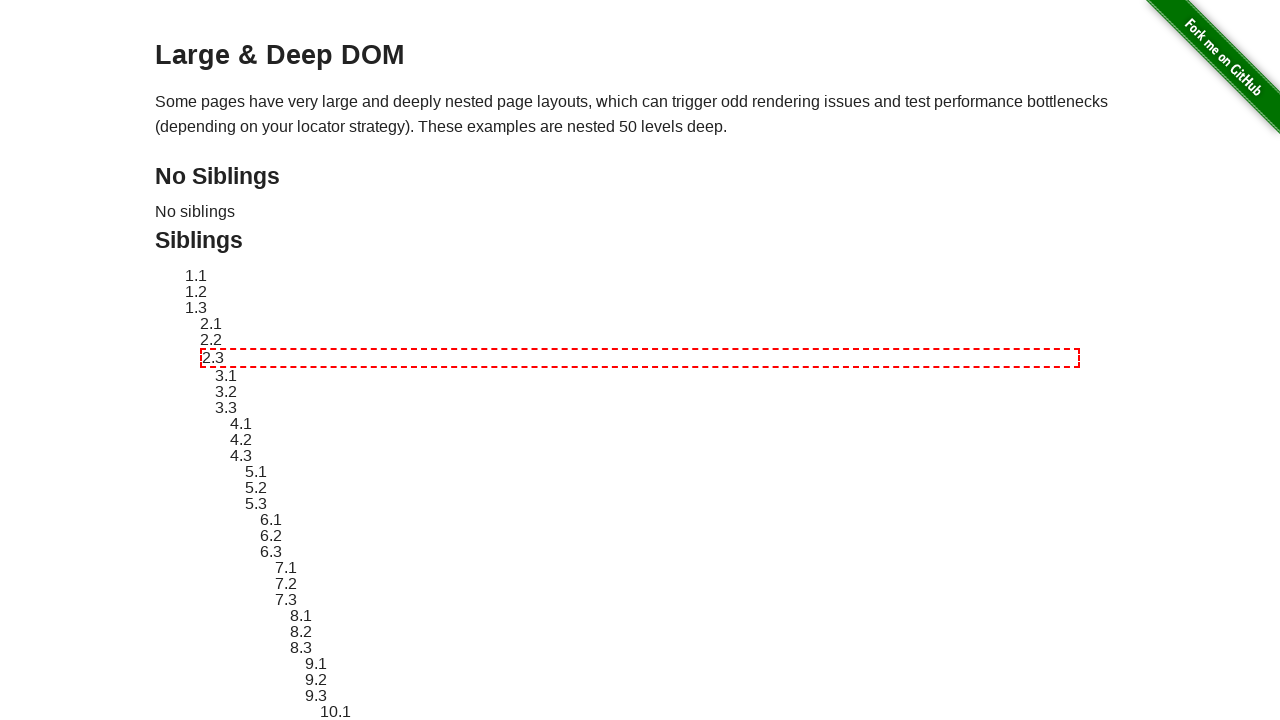

Waited 3 seconds to observe the highlight effect
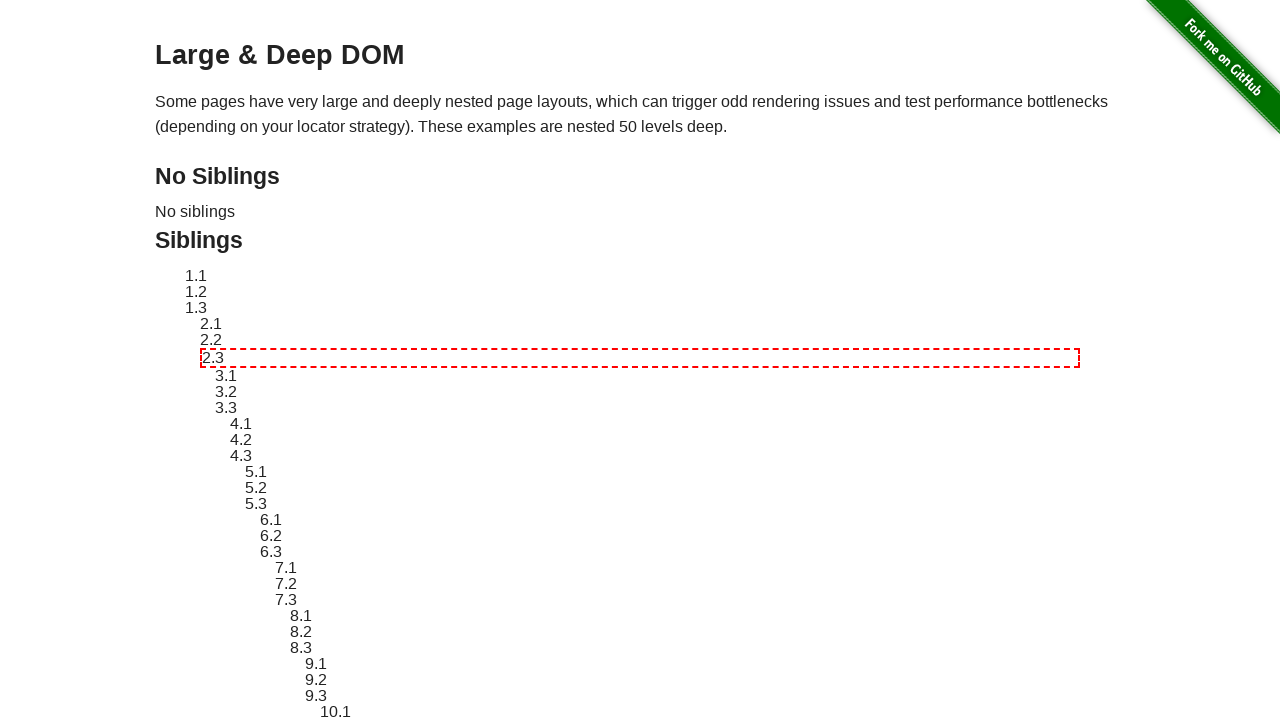

Reverted element style to original state
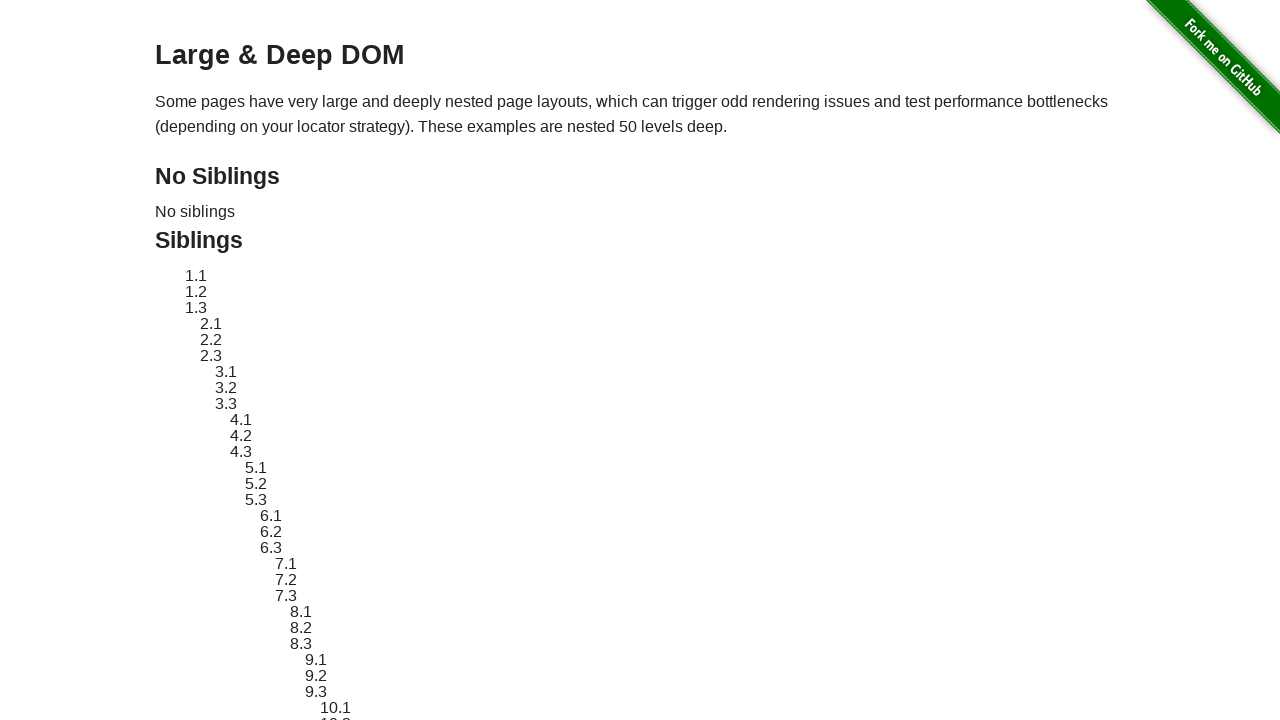

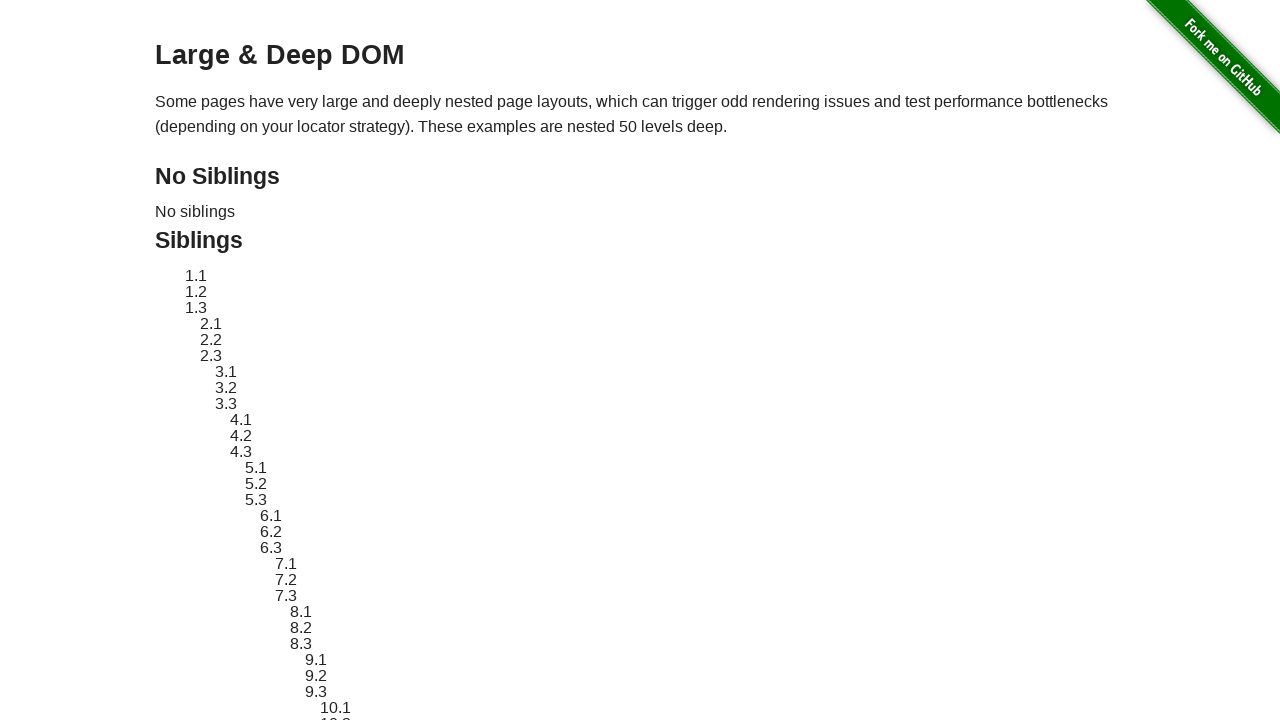